Tests domain availability search functionality on registro.br by entering a domain name in the search field and verifying the result is displayed

Starting URL: https://registro.br/

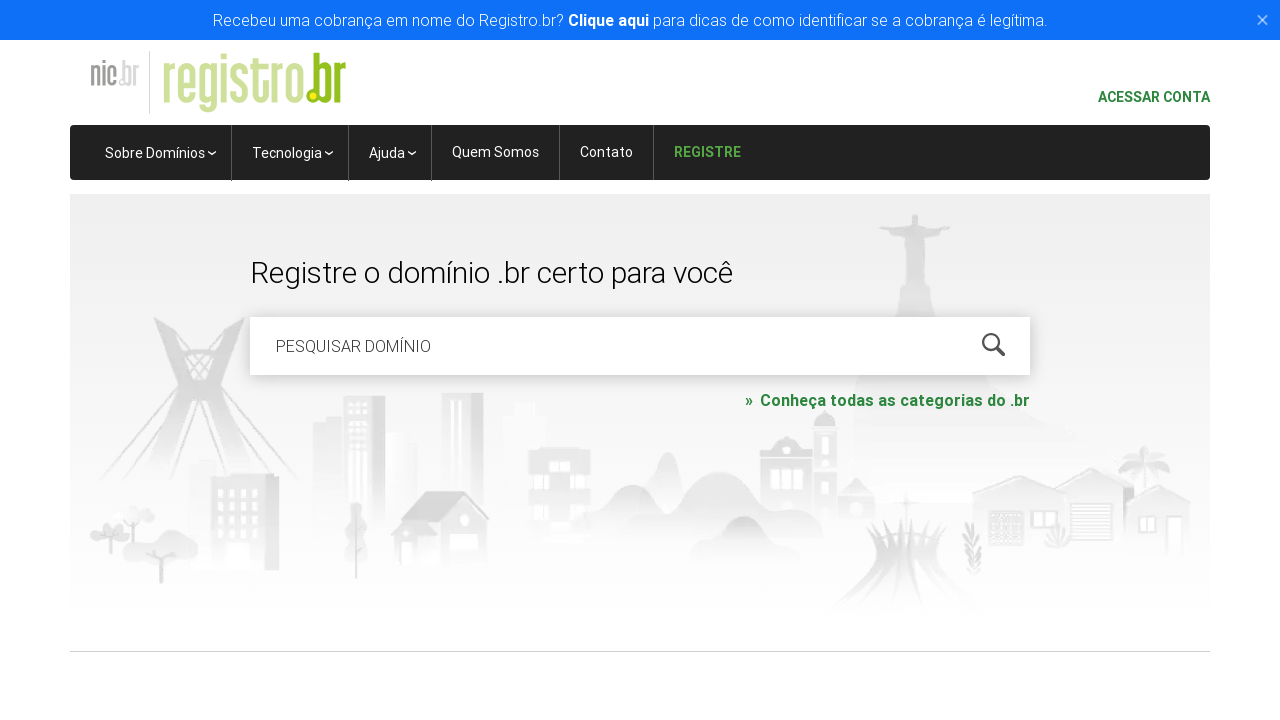

Filled domain search field with 'tecnologia2024.com.br' on #is-avail-field
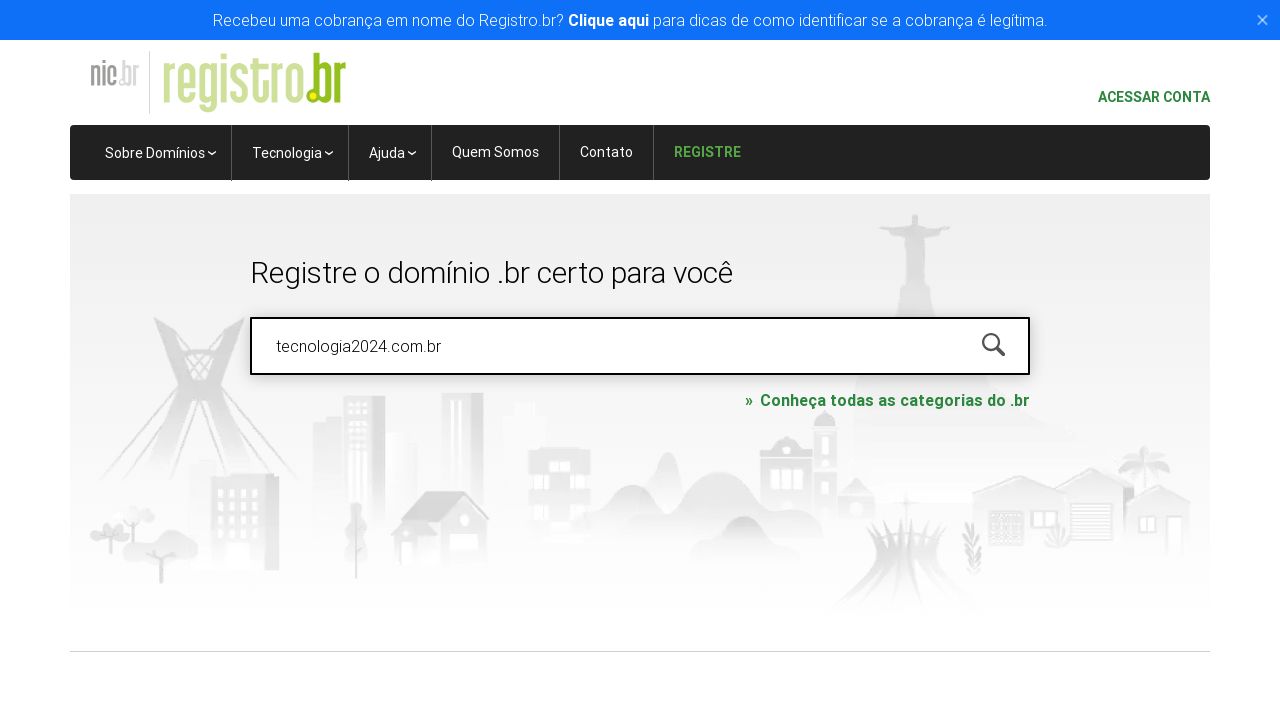

Submitted first domain search by pressing Enter on #is-avail-field
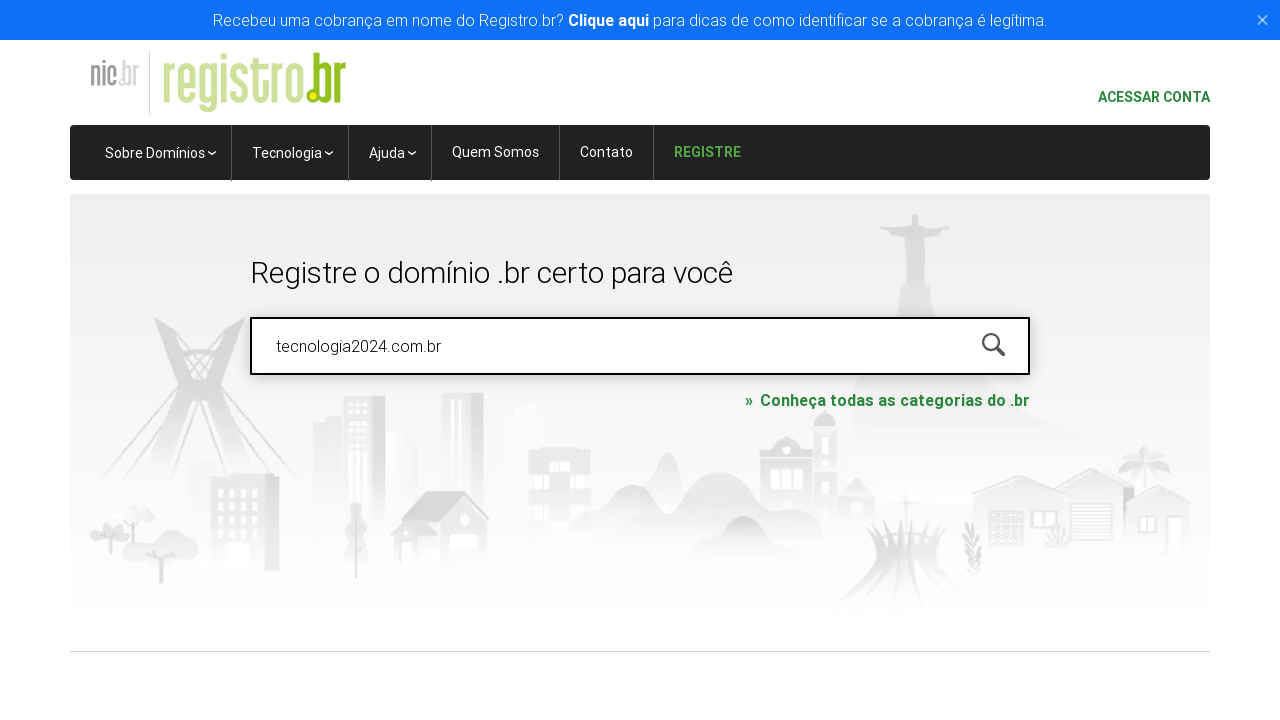

First domain search result appeared
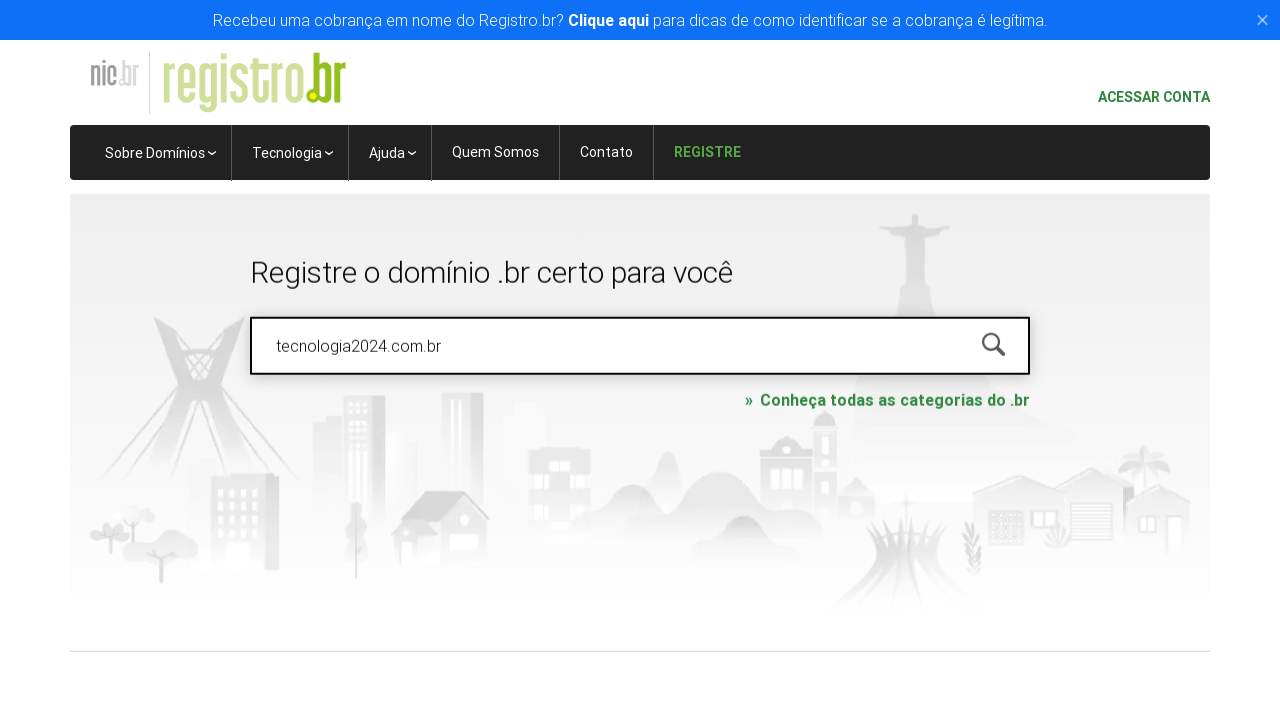

Cleared search field on #is-avail-field
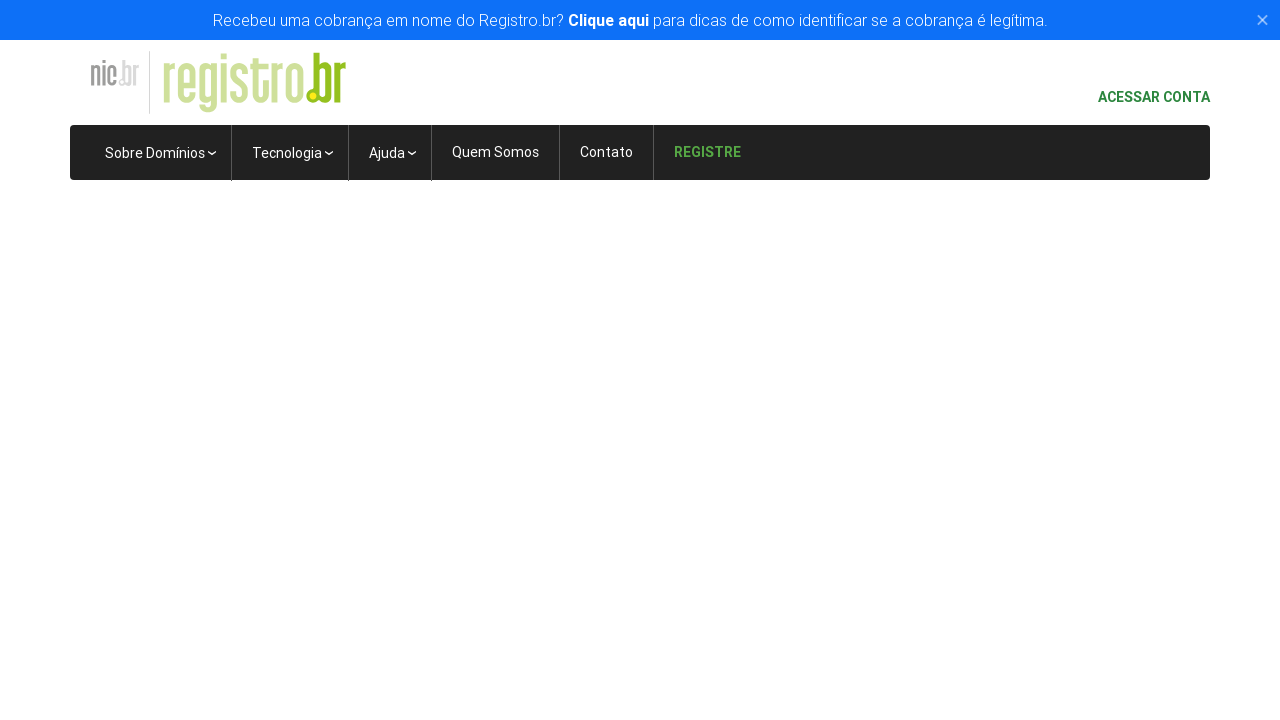

Filled domain search field with 'meusite-teste.com.br' on #is-avail-field
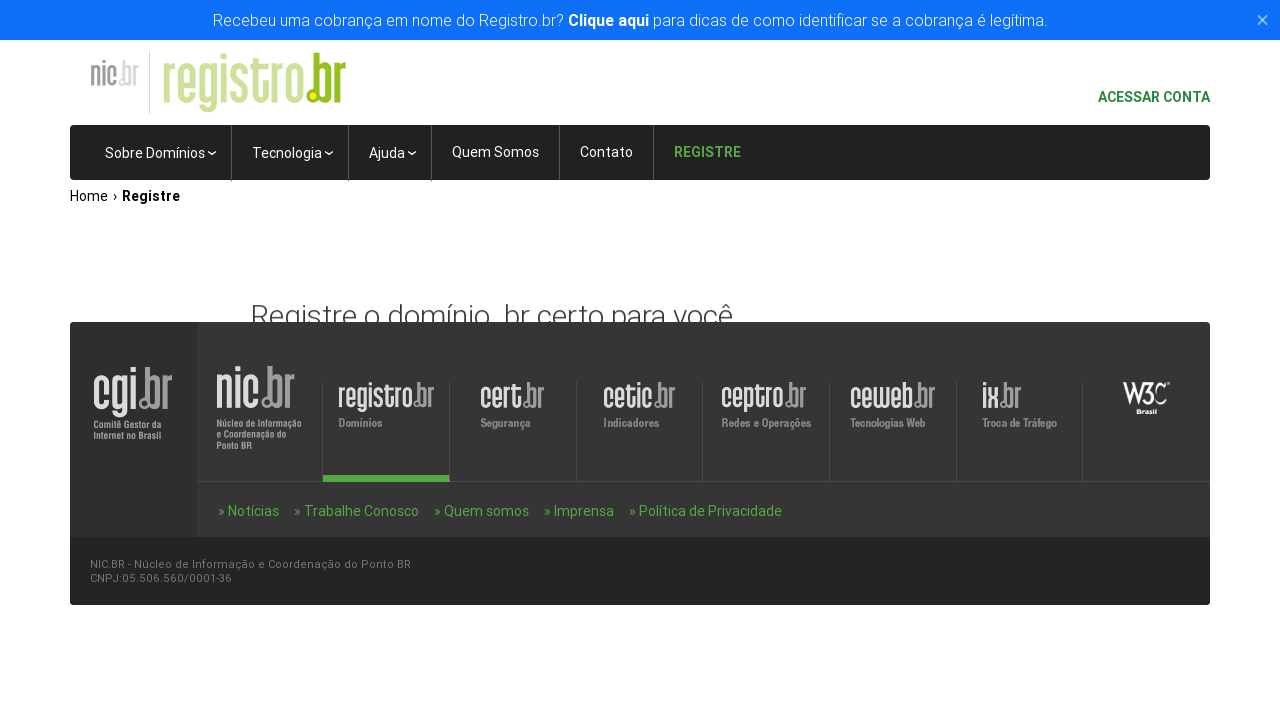

Submitted second domain search by pressing Enter on #is-avail-field
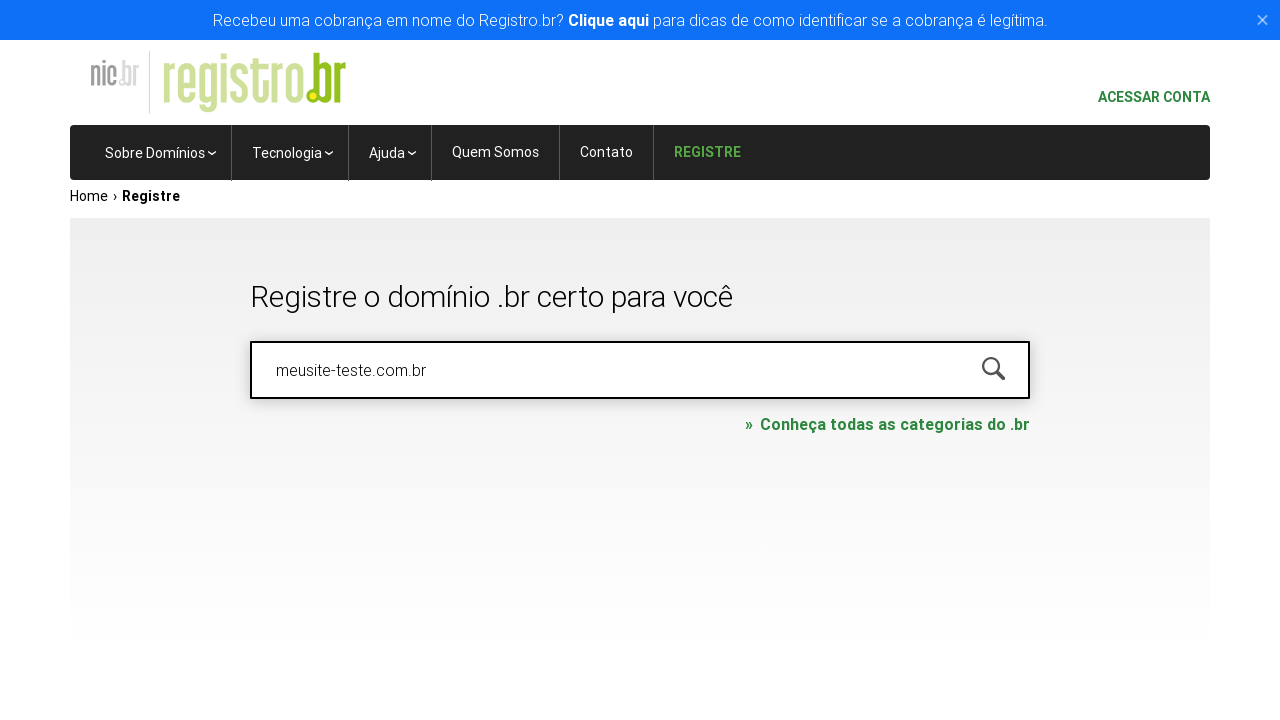

Second domain search result appeared
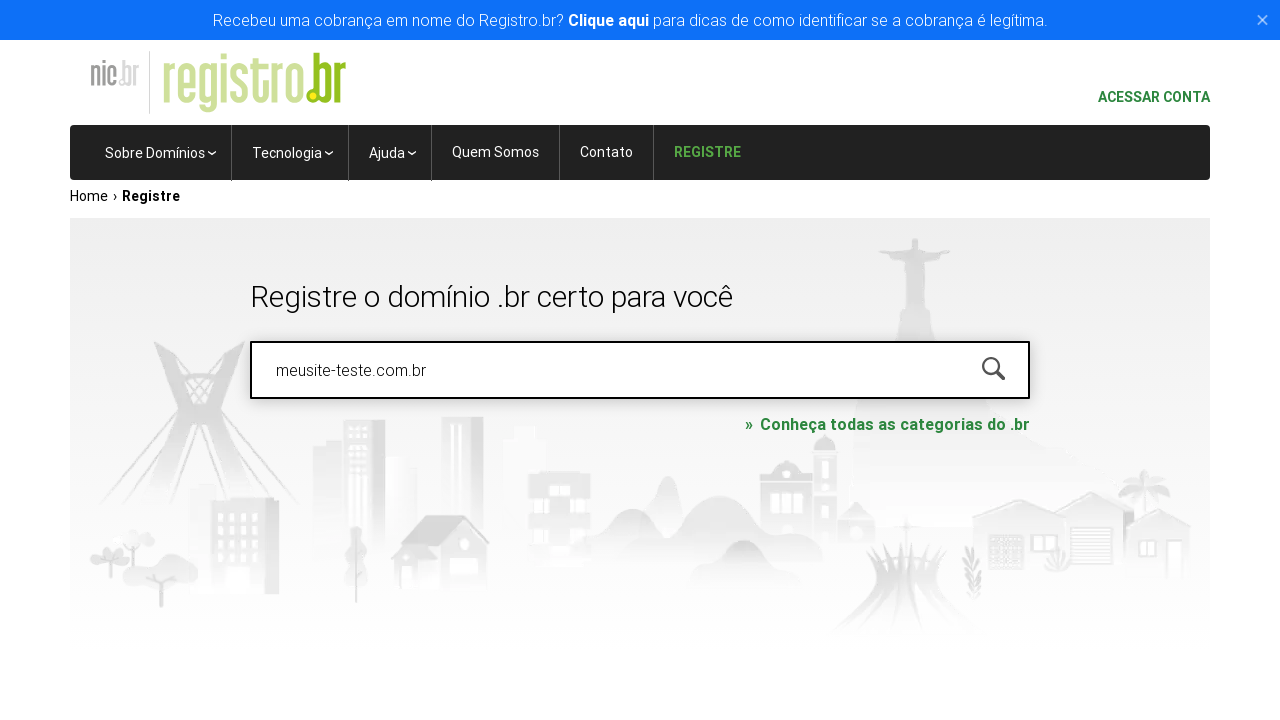

Cleared search field on #is-avail-field
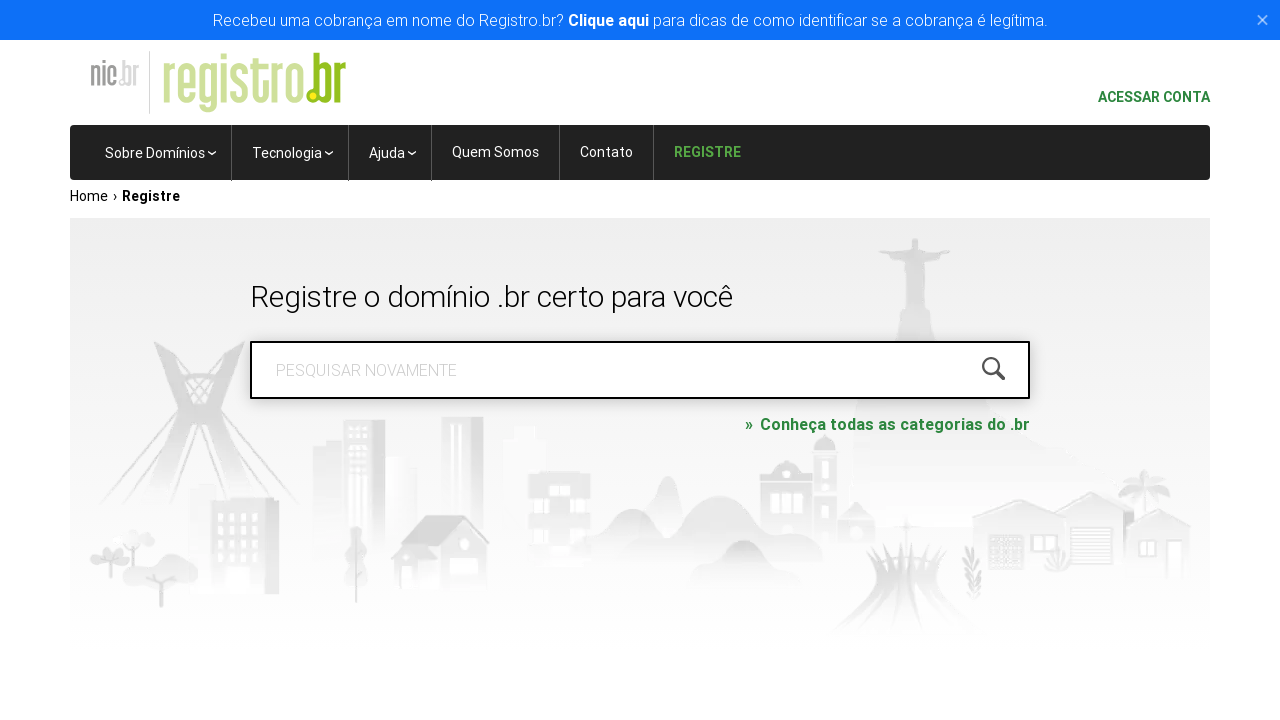

Filled domain search field with 'lojabrasil2025.com.br' on #is-avail-field
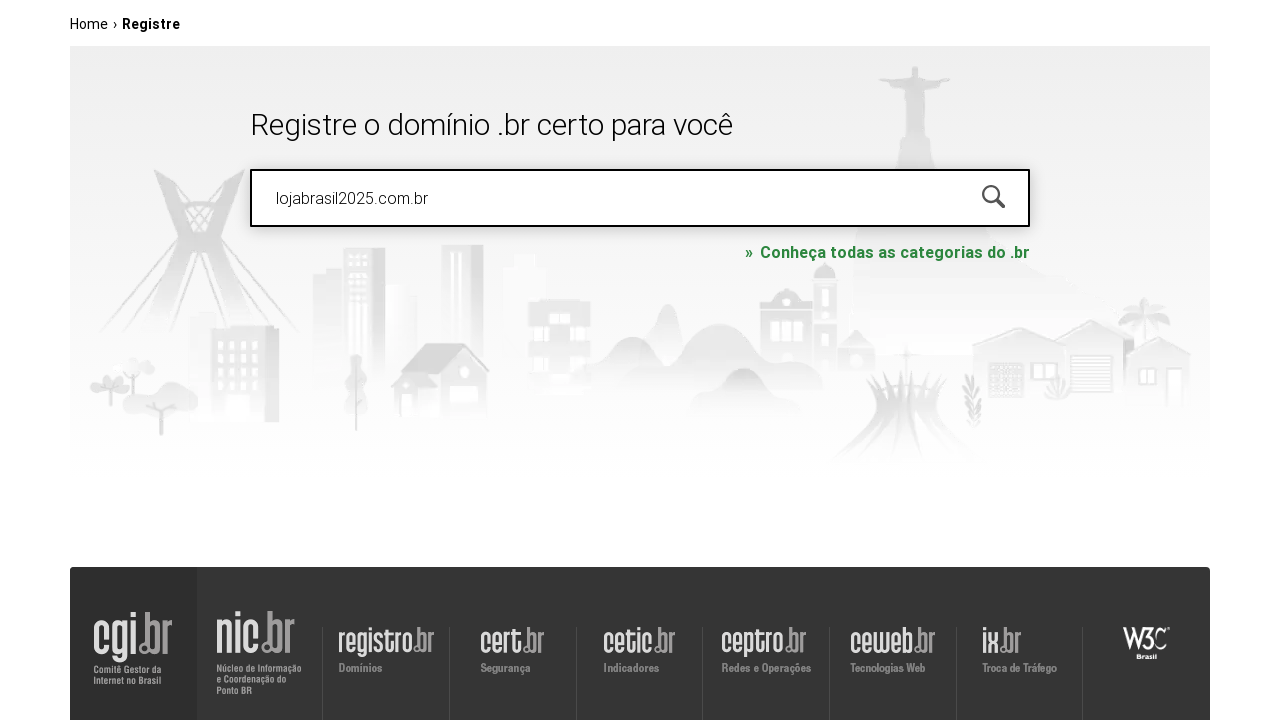

Submitted third domain search by pressing Enter on #is-avail-field
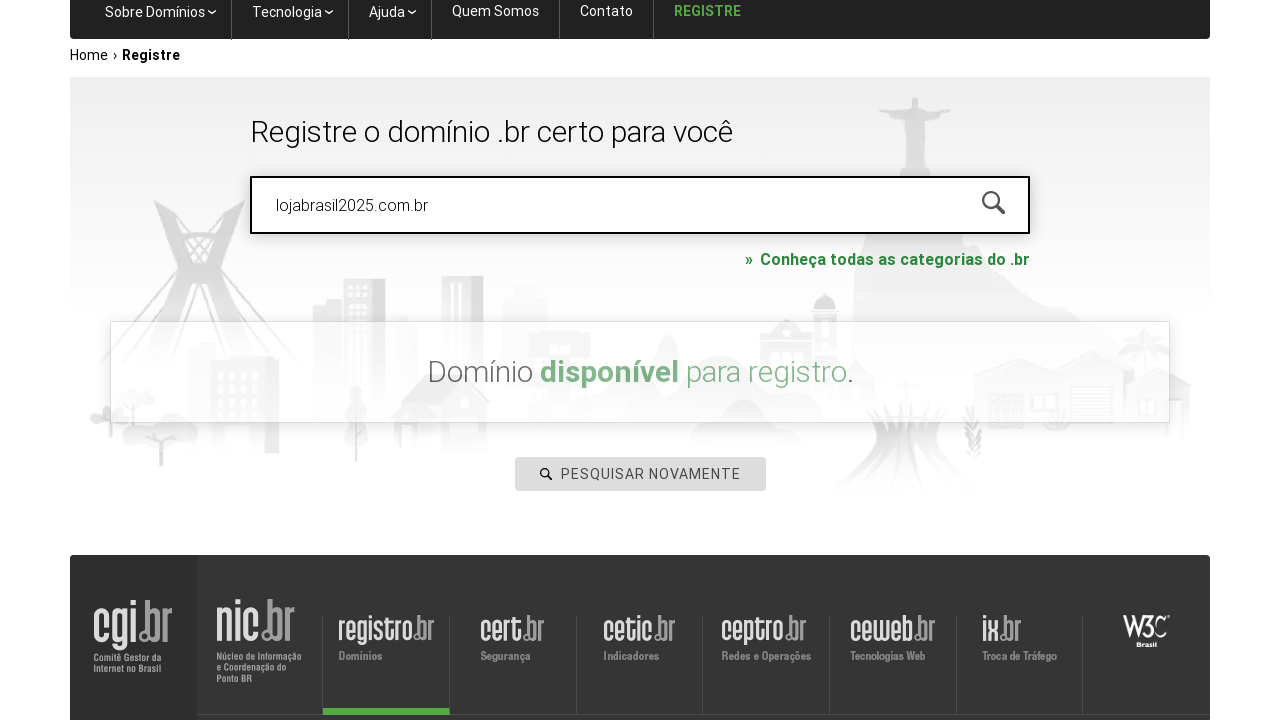

Third domain search result appeared
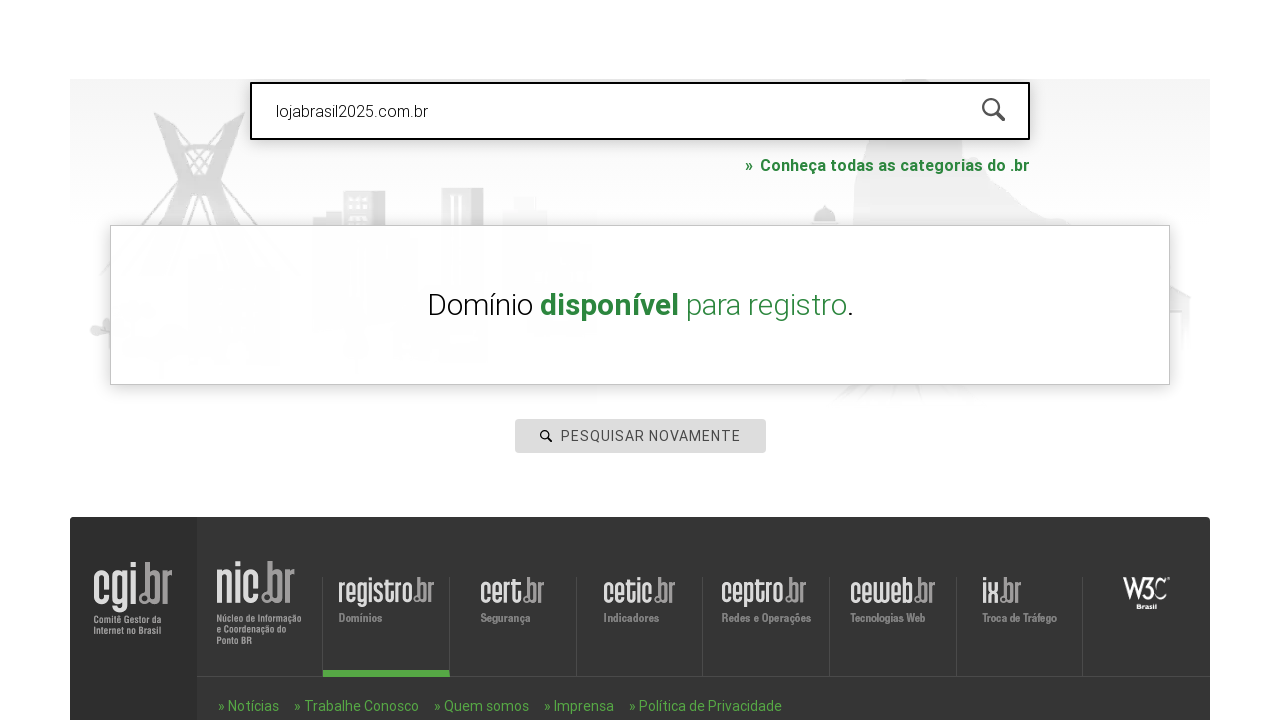

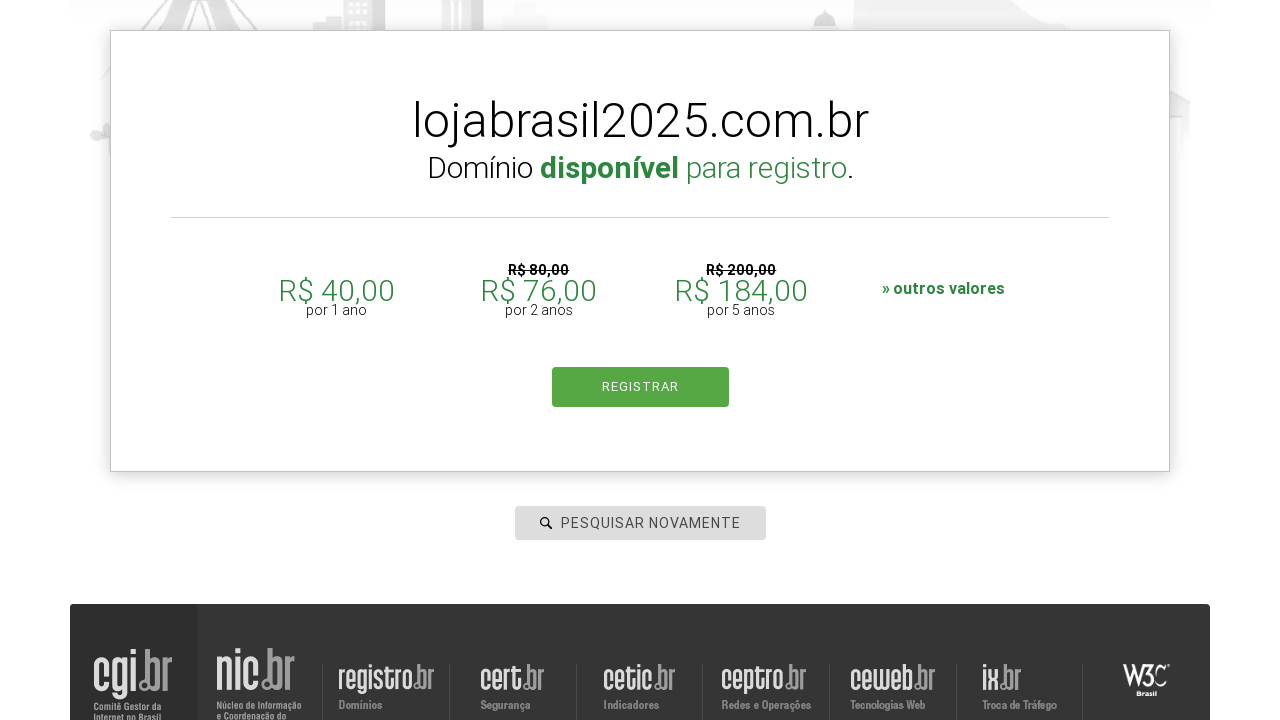